Tests a registration form by filling in first name, last name, and email fields, then submitting the form and verifying the success message

Starting URL: http://suninjuly.github.io/registration1.html

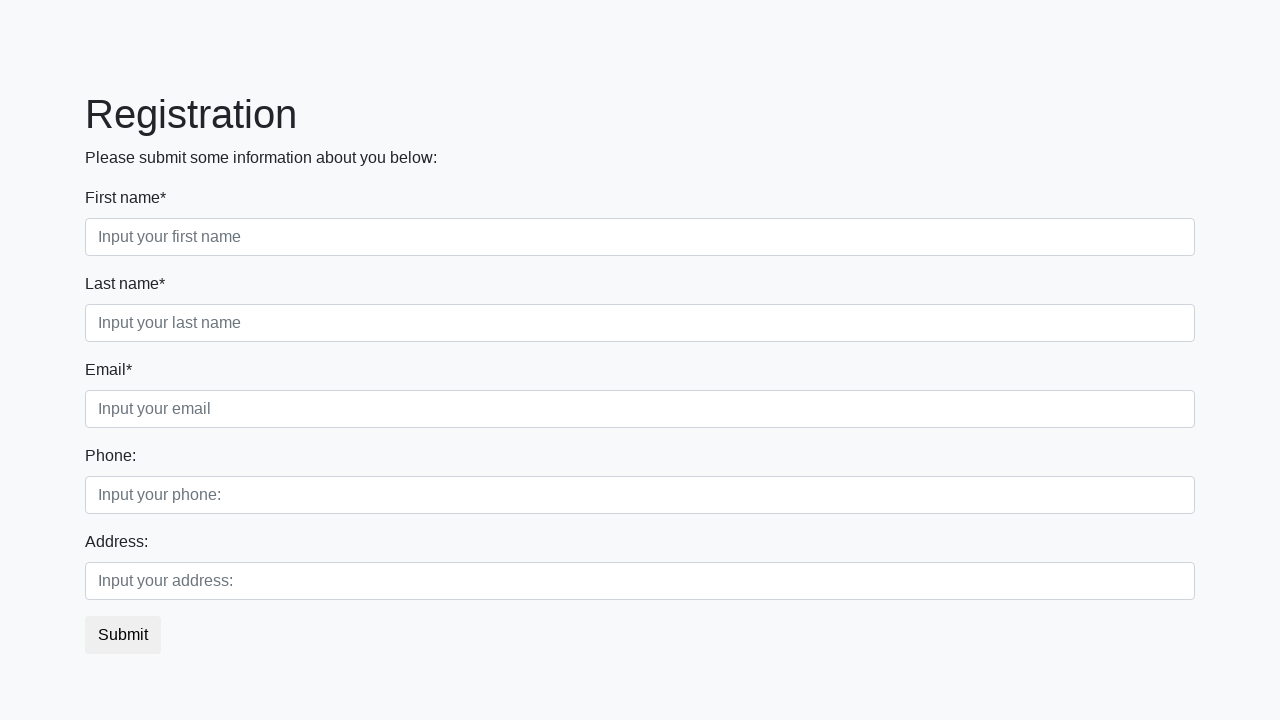

Filled first name field with 'Ivan' on .first
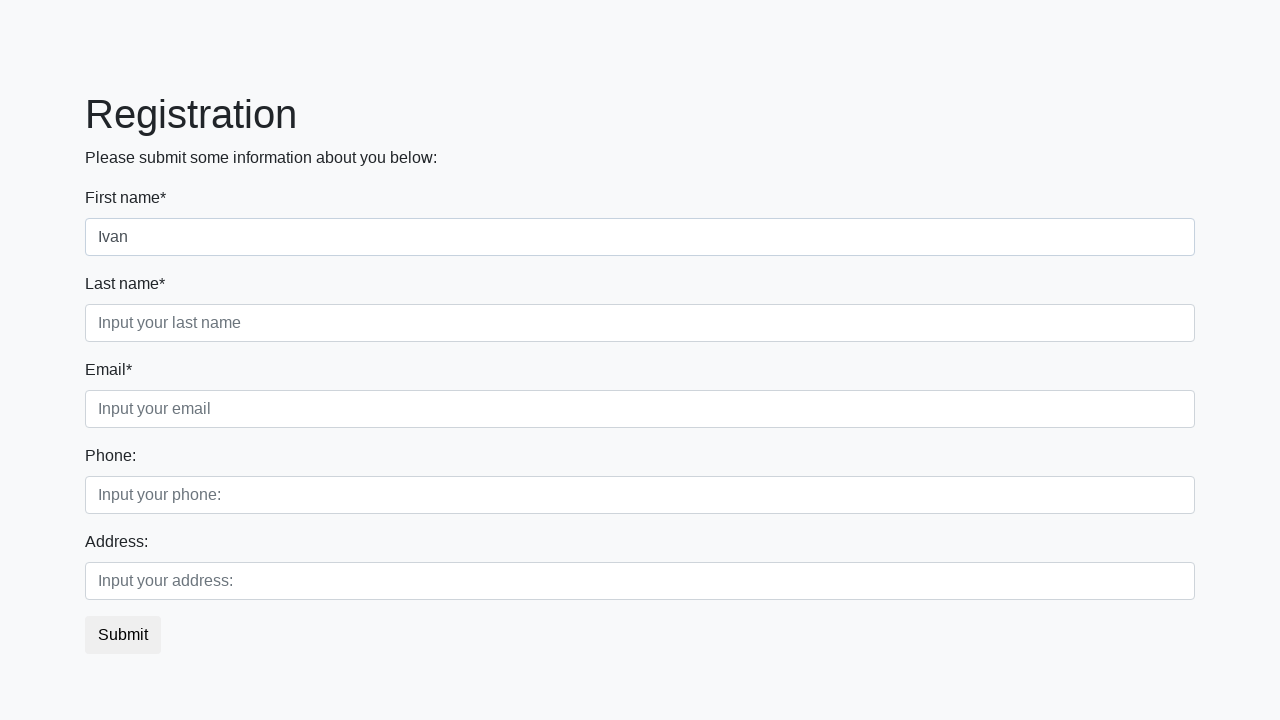

Filled last name field with 'Petrov' on .second
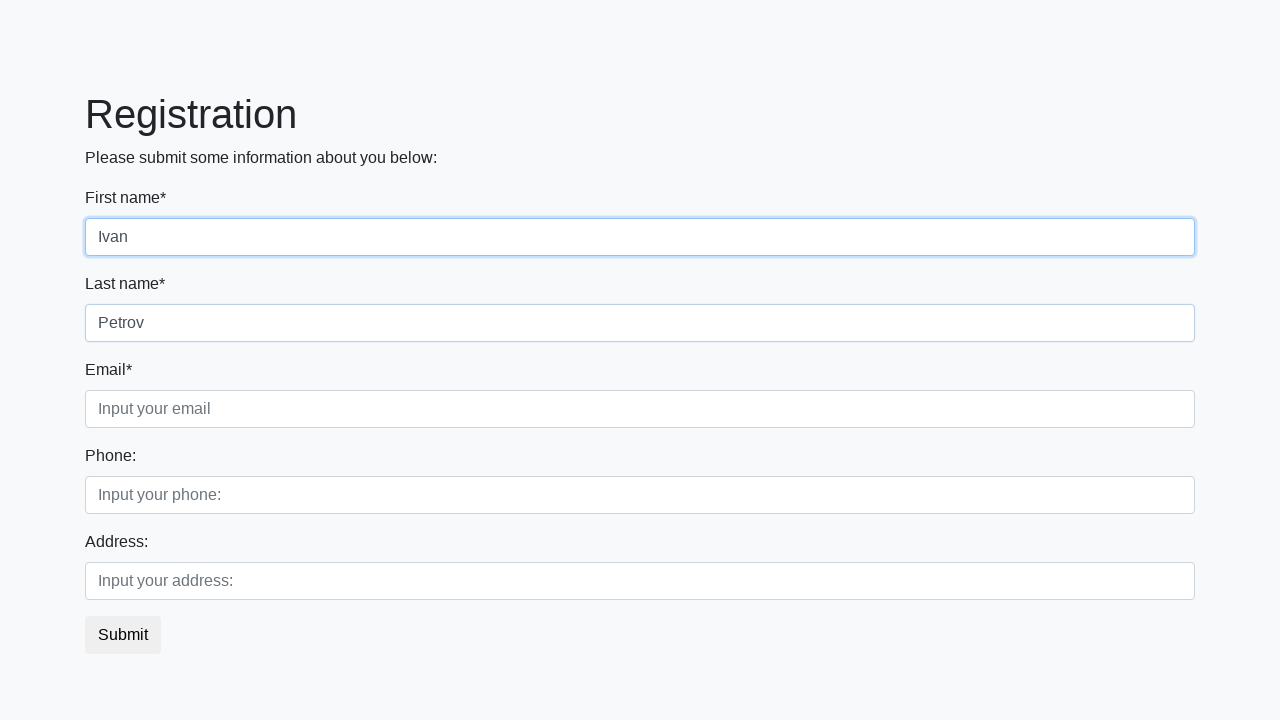

Filled email field with 'Smolensk@test.com' on .third
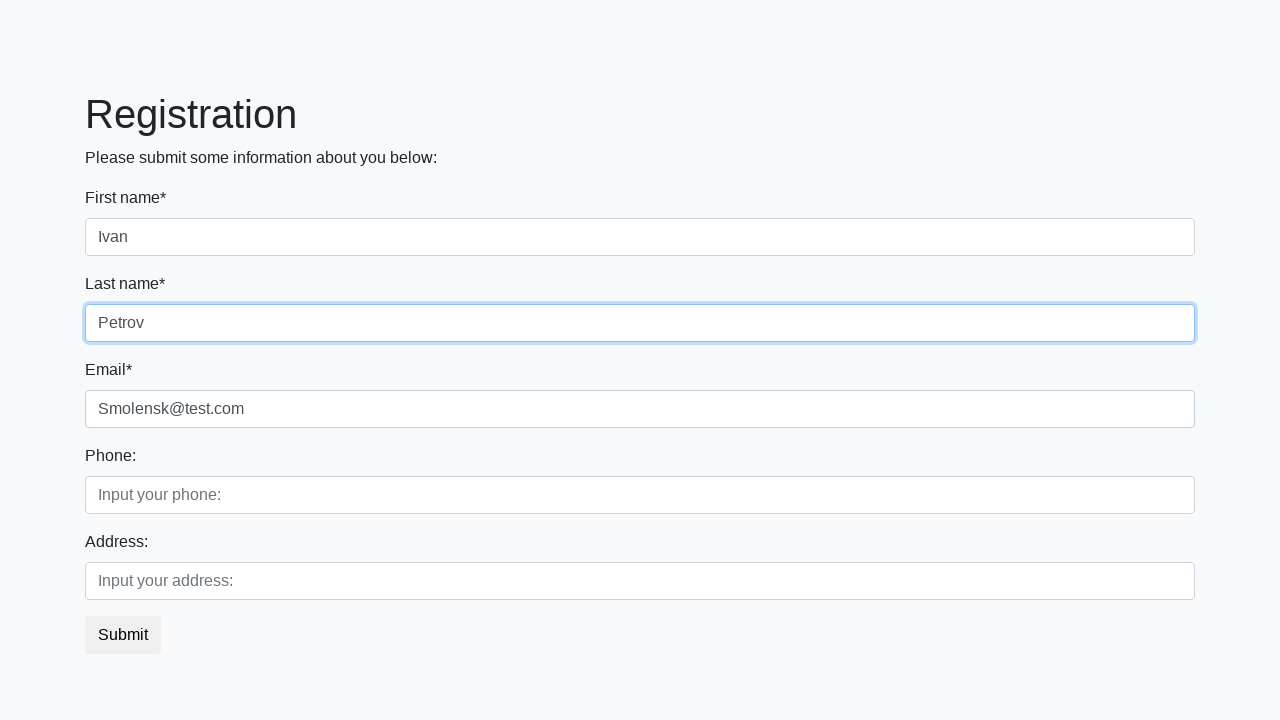

Clicked submit button at (123, 635) on button.btn
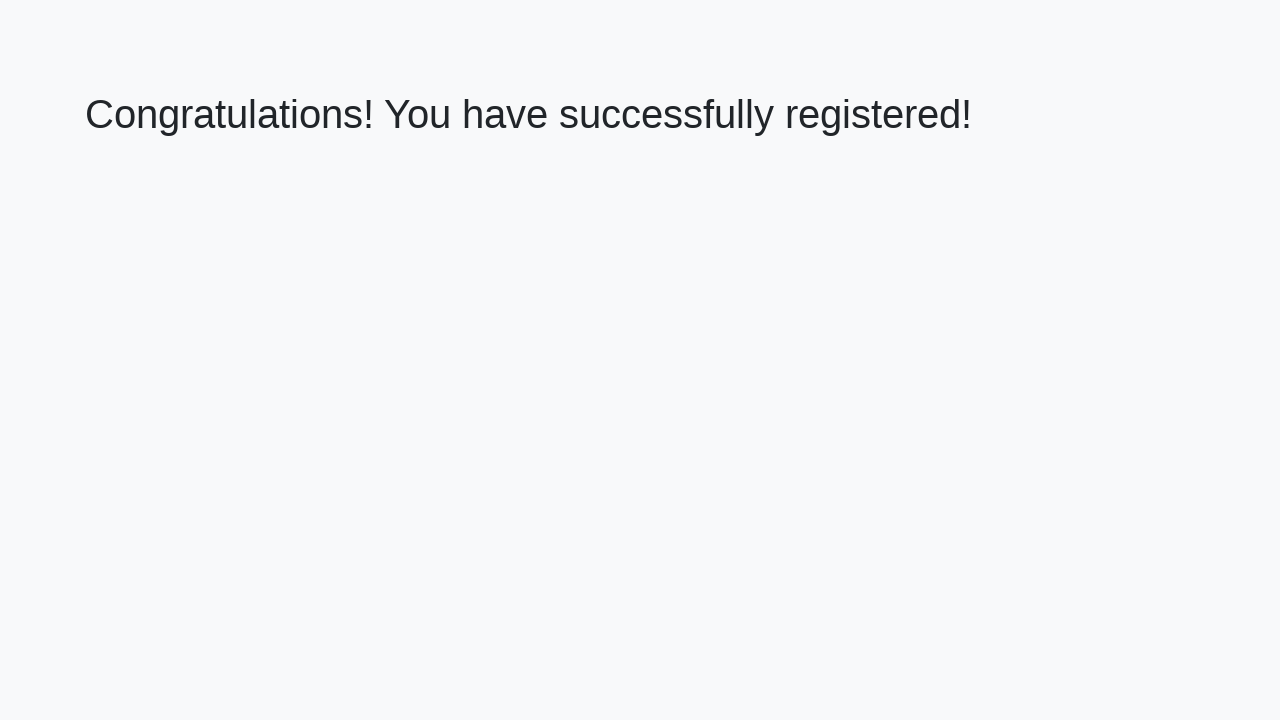

Success message appeared
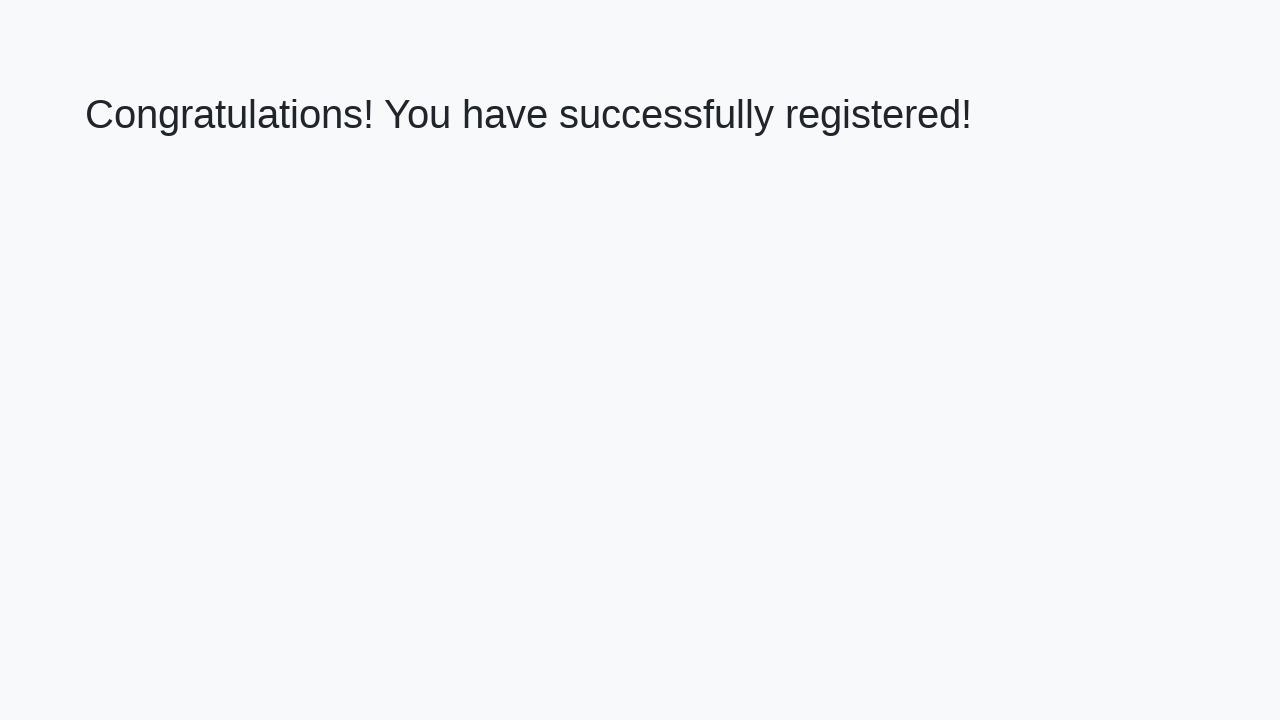

Retrieved success message text
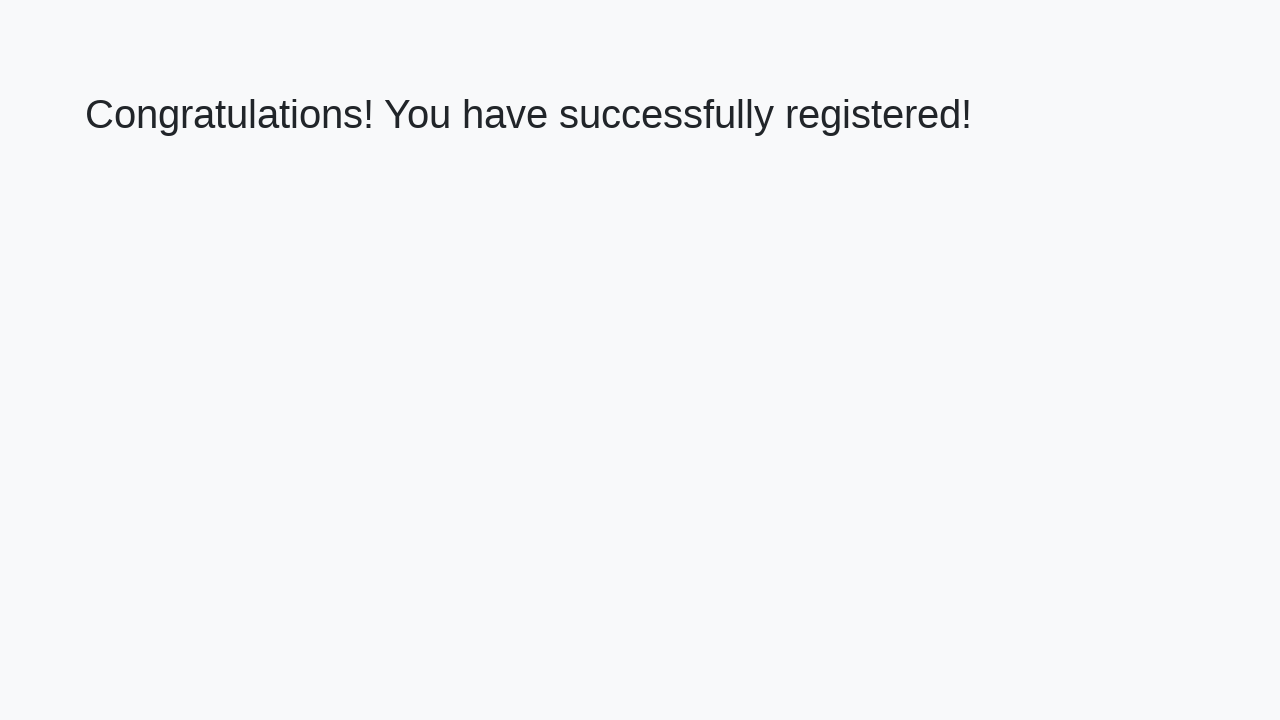

Verified success message matches expected text: 'Congratulations! You have successfully registered!'
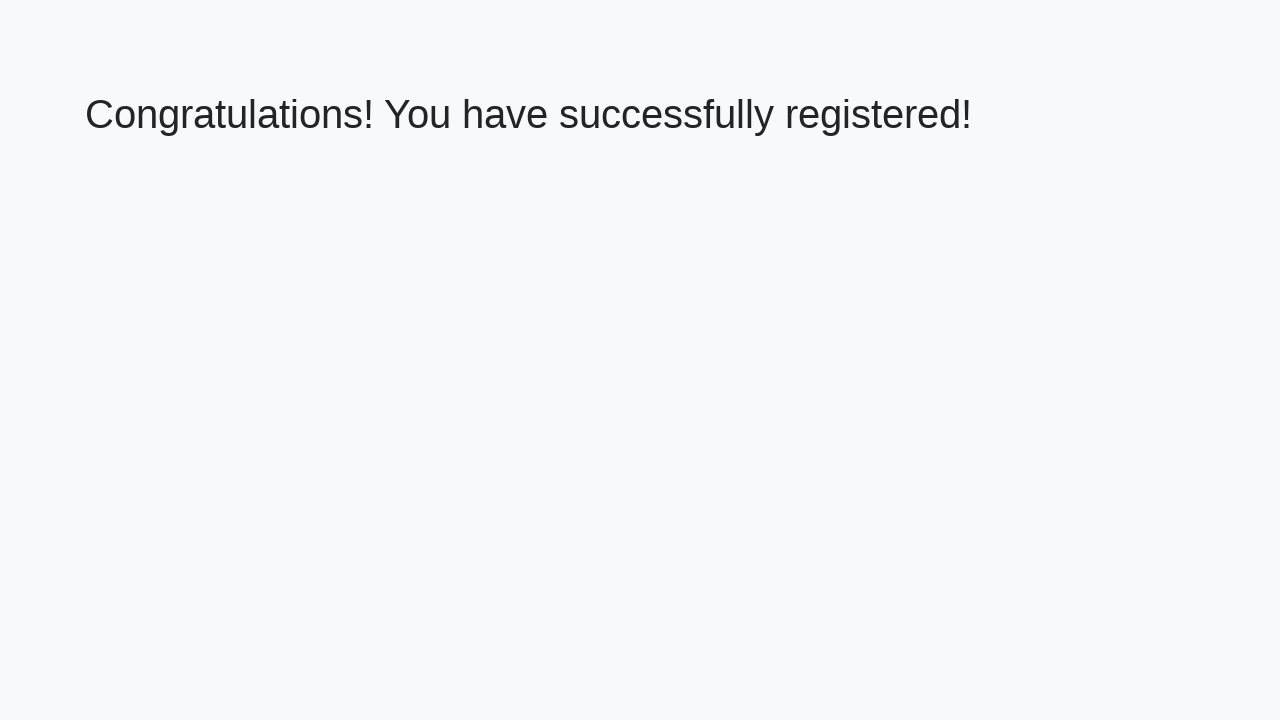

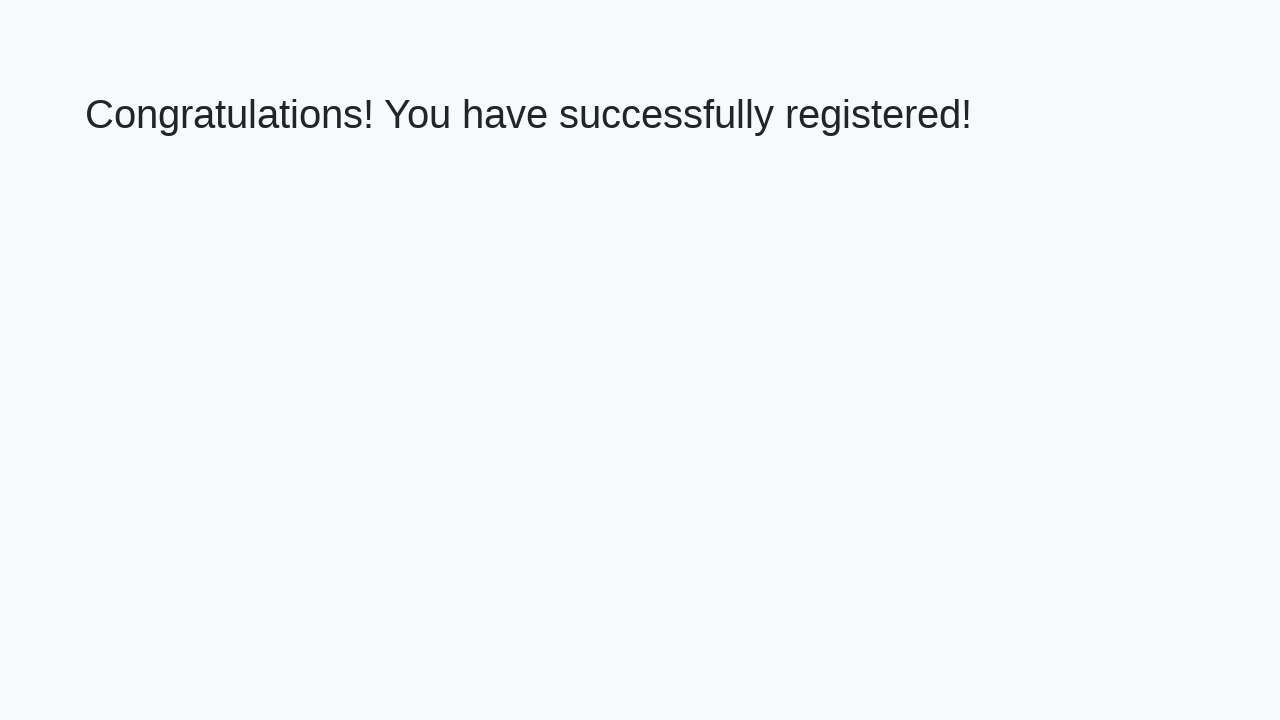